Tests the kanji search functionality by entering a kanji character in the search field and submitting the form, then verifying results are displayed.

Starting URL: https://www.yookoso.com/study/kanji-study/

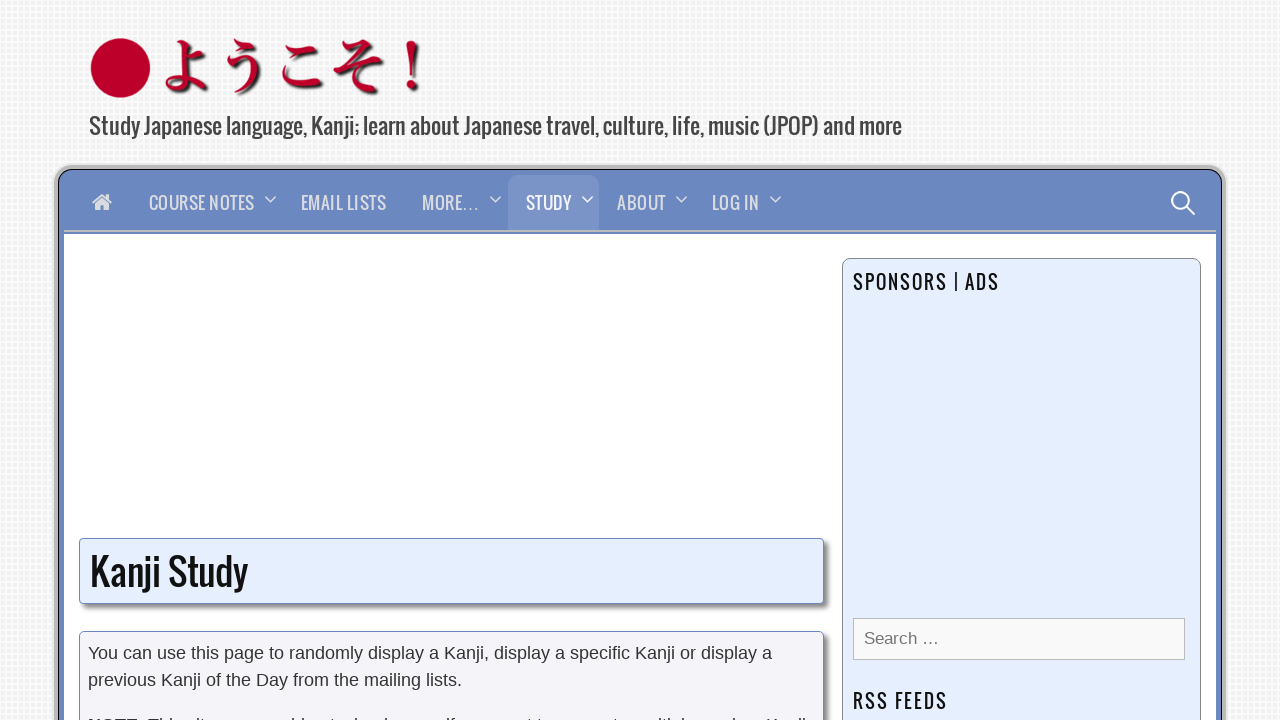

Search input field is visible
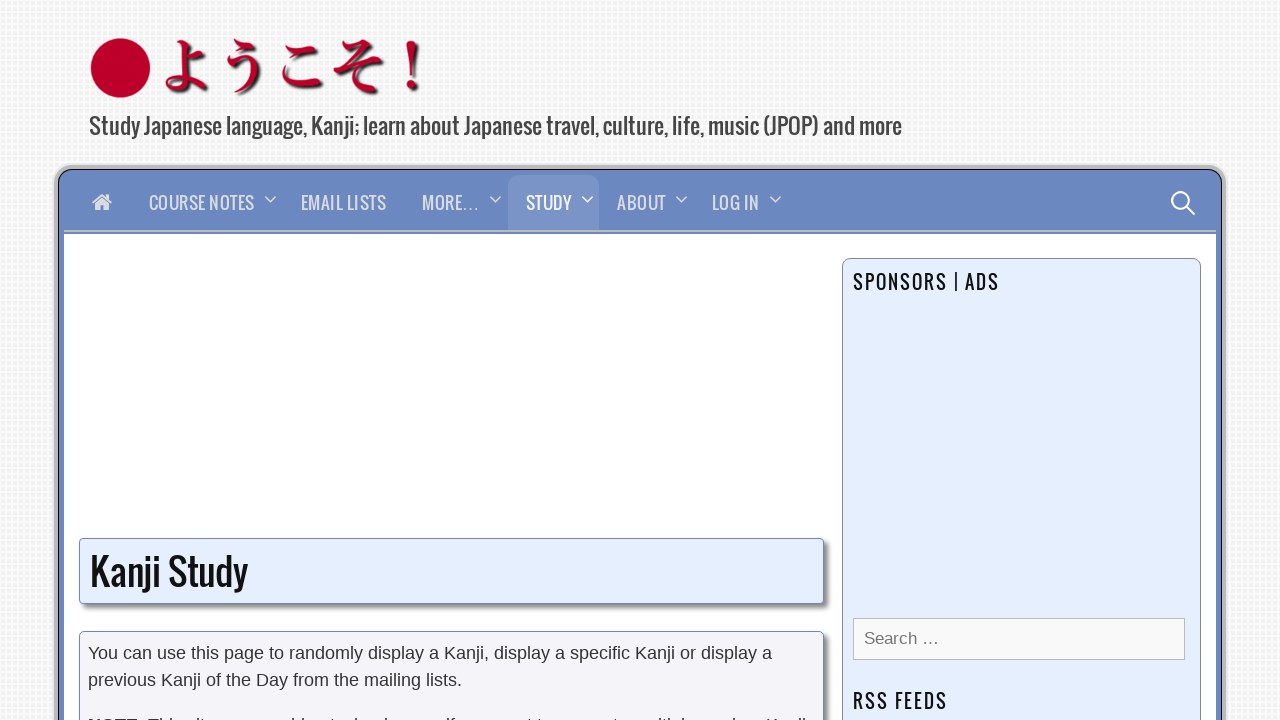

Entered kanji character '乃' in search field on xpath=/html/body/div[2]/div[2]/div/div[1]/div/div/div[3]/form/p[2]/input[1]
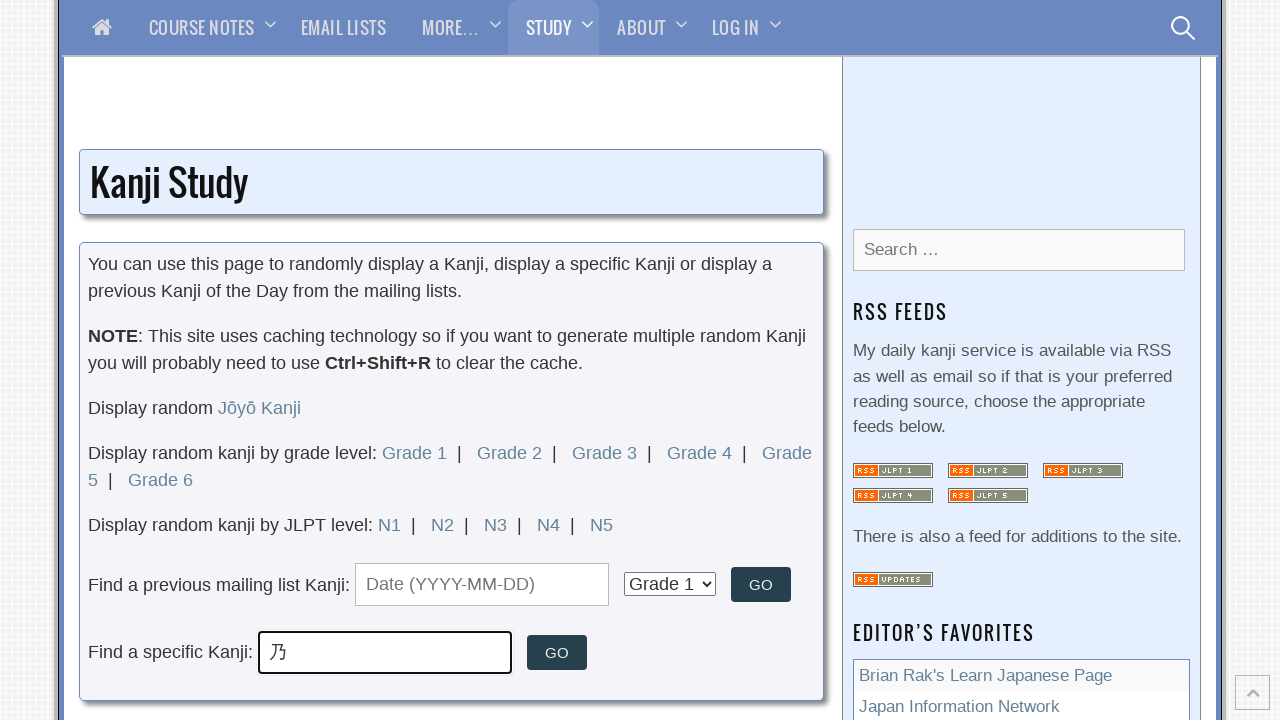

Clicked submit button to search for kanji at (557, 653) on xpath=/html/body/div[2]/div[2]/div/div[1]/div/div/div[3]/form/p[2]/input[2]
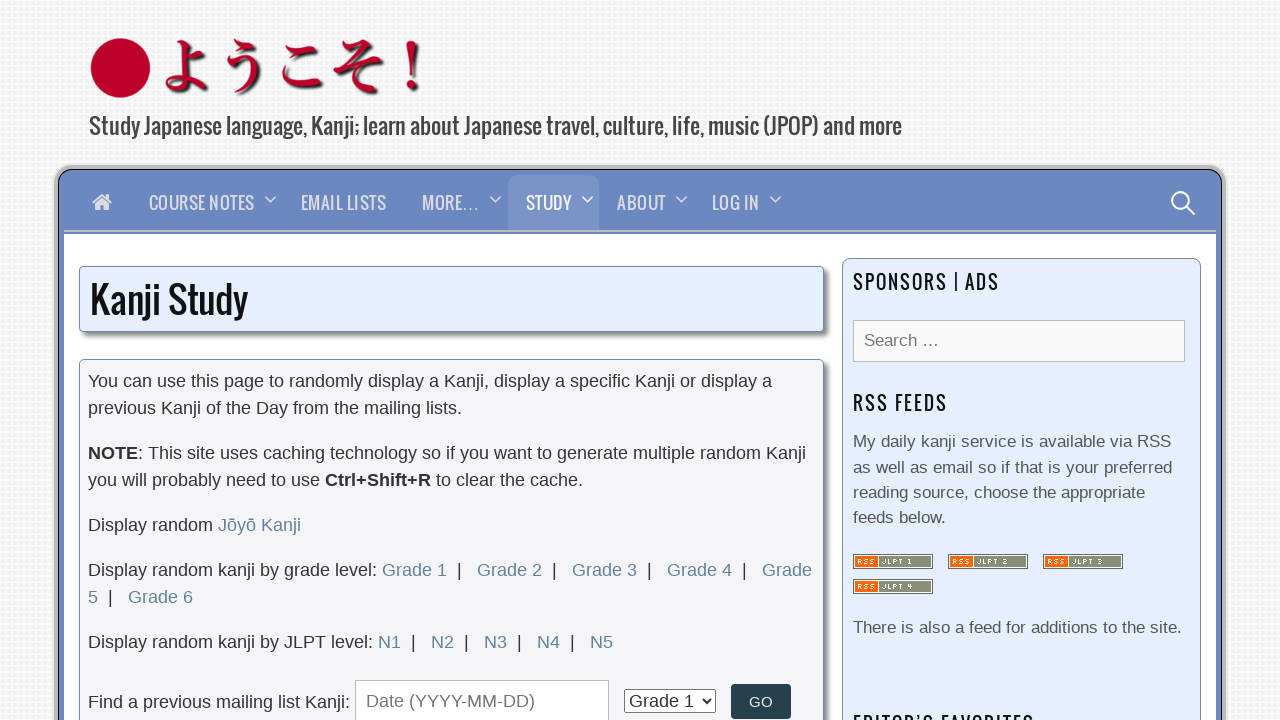

Kanji search results loaded and displayed
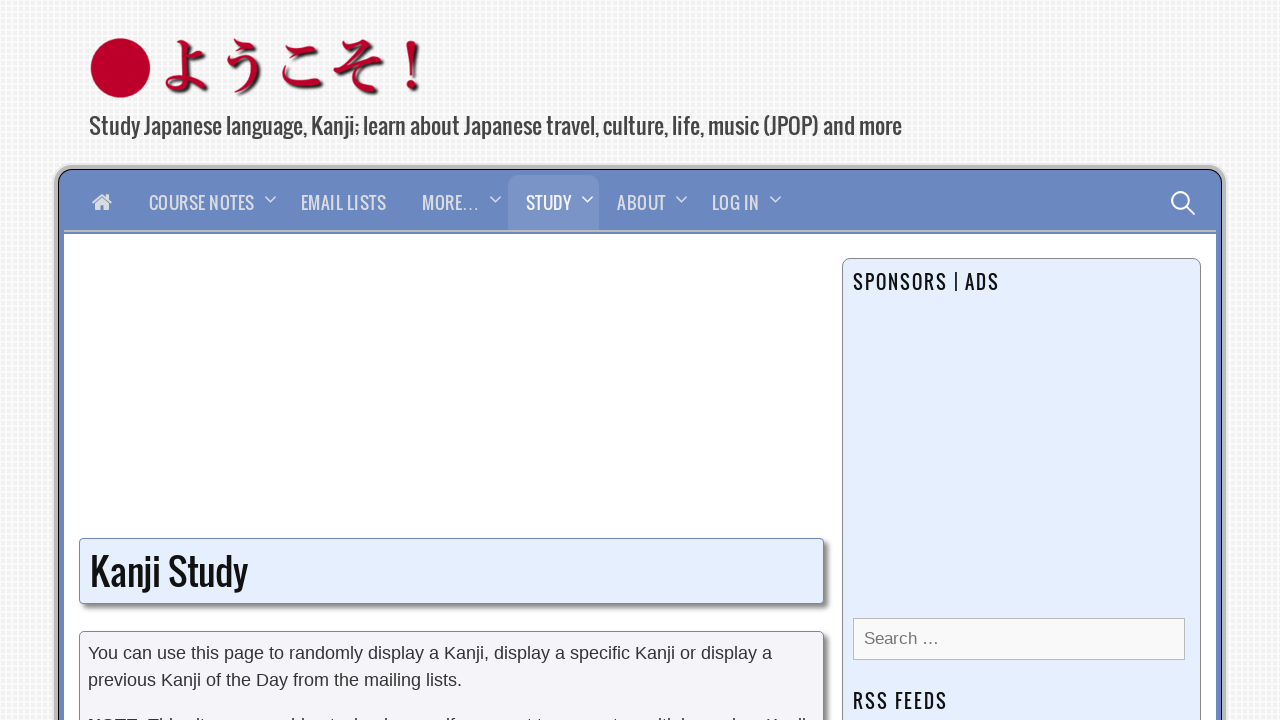

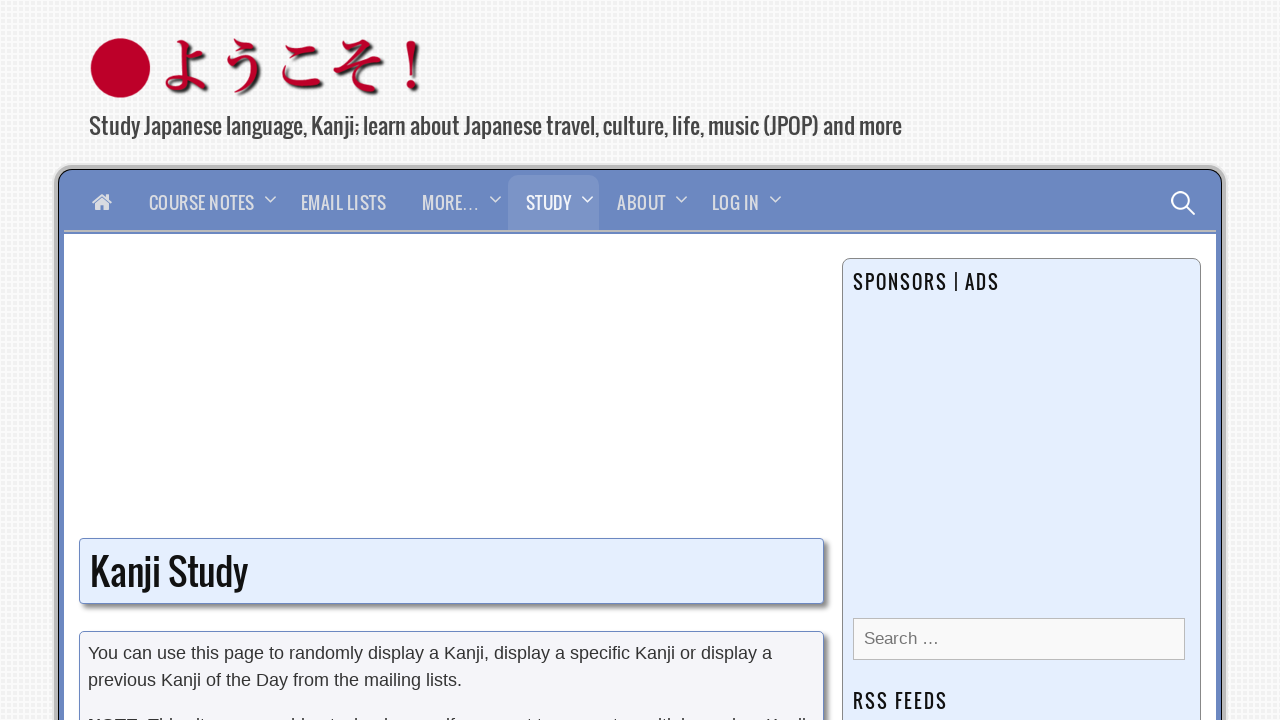